Tests infinite scroll functionality on Google Play Store movies collection page by repeatedly scrolling to the bottom until all content is loaded.

Starting URL: https://play.google.com/store/movies/collection/cluster?clp=0g4XChUKD3RvcHNlbGxpbmdfcGFpZBAHGAQ%3D:S:ANO1ljJvXQM&gsr=ChrSDhcKFQoPdG9wc2VsbGluZ19wYWlkEAcYBA%3D%3D:S:ANO1ljK7jAA&hl=ko&gl=US

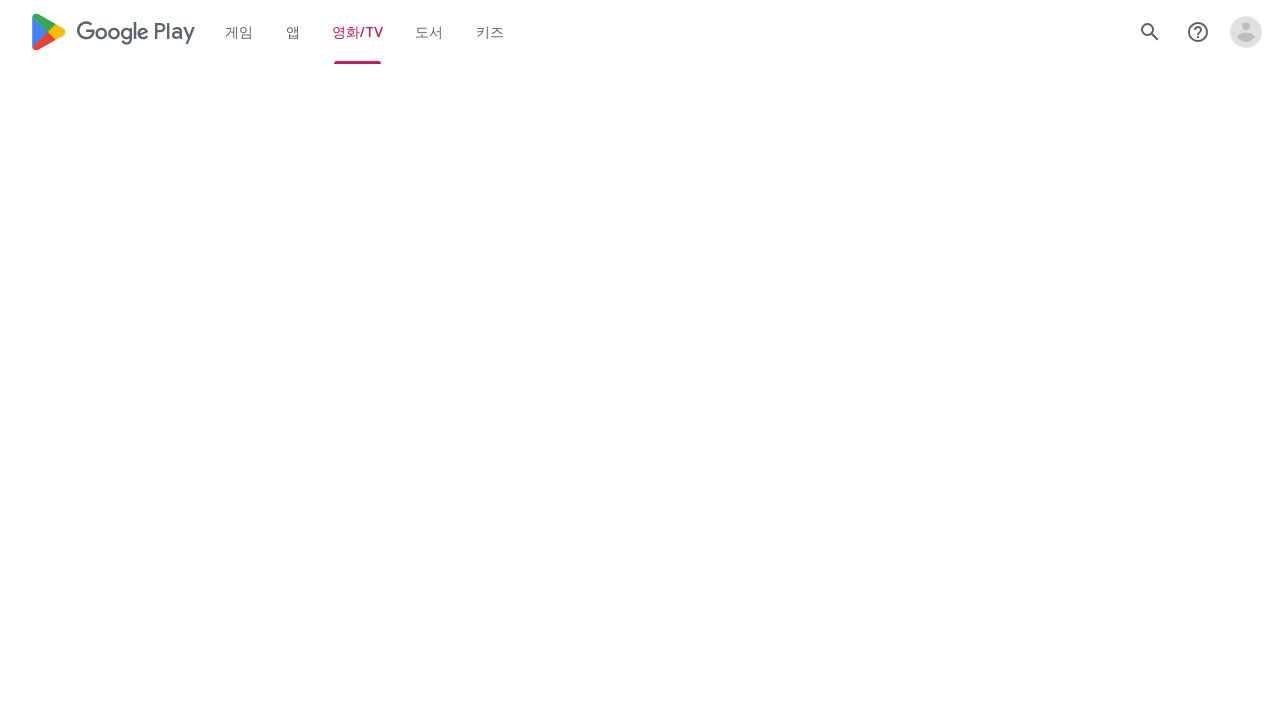

Set viewport size to 1920x1080
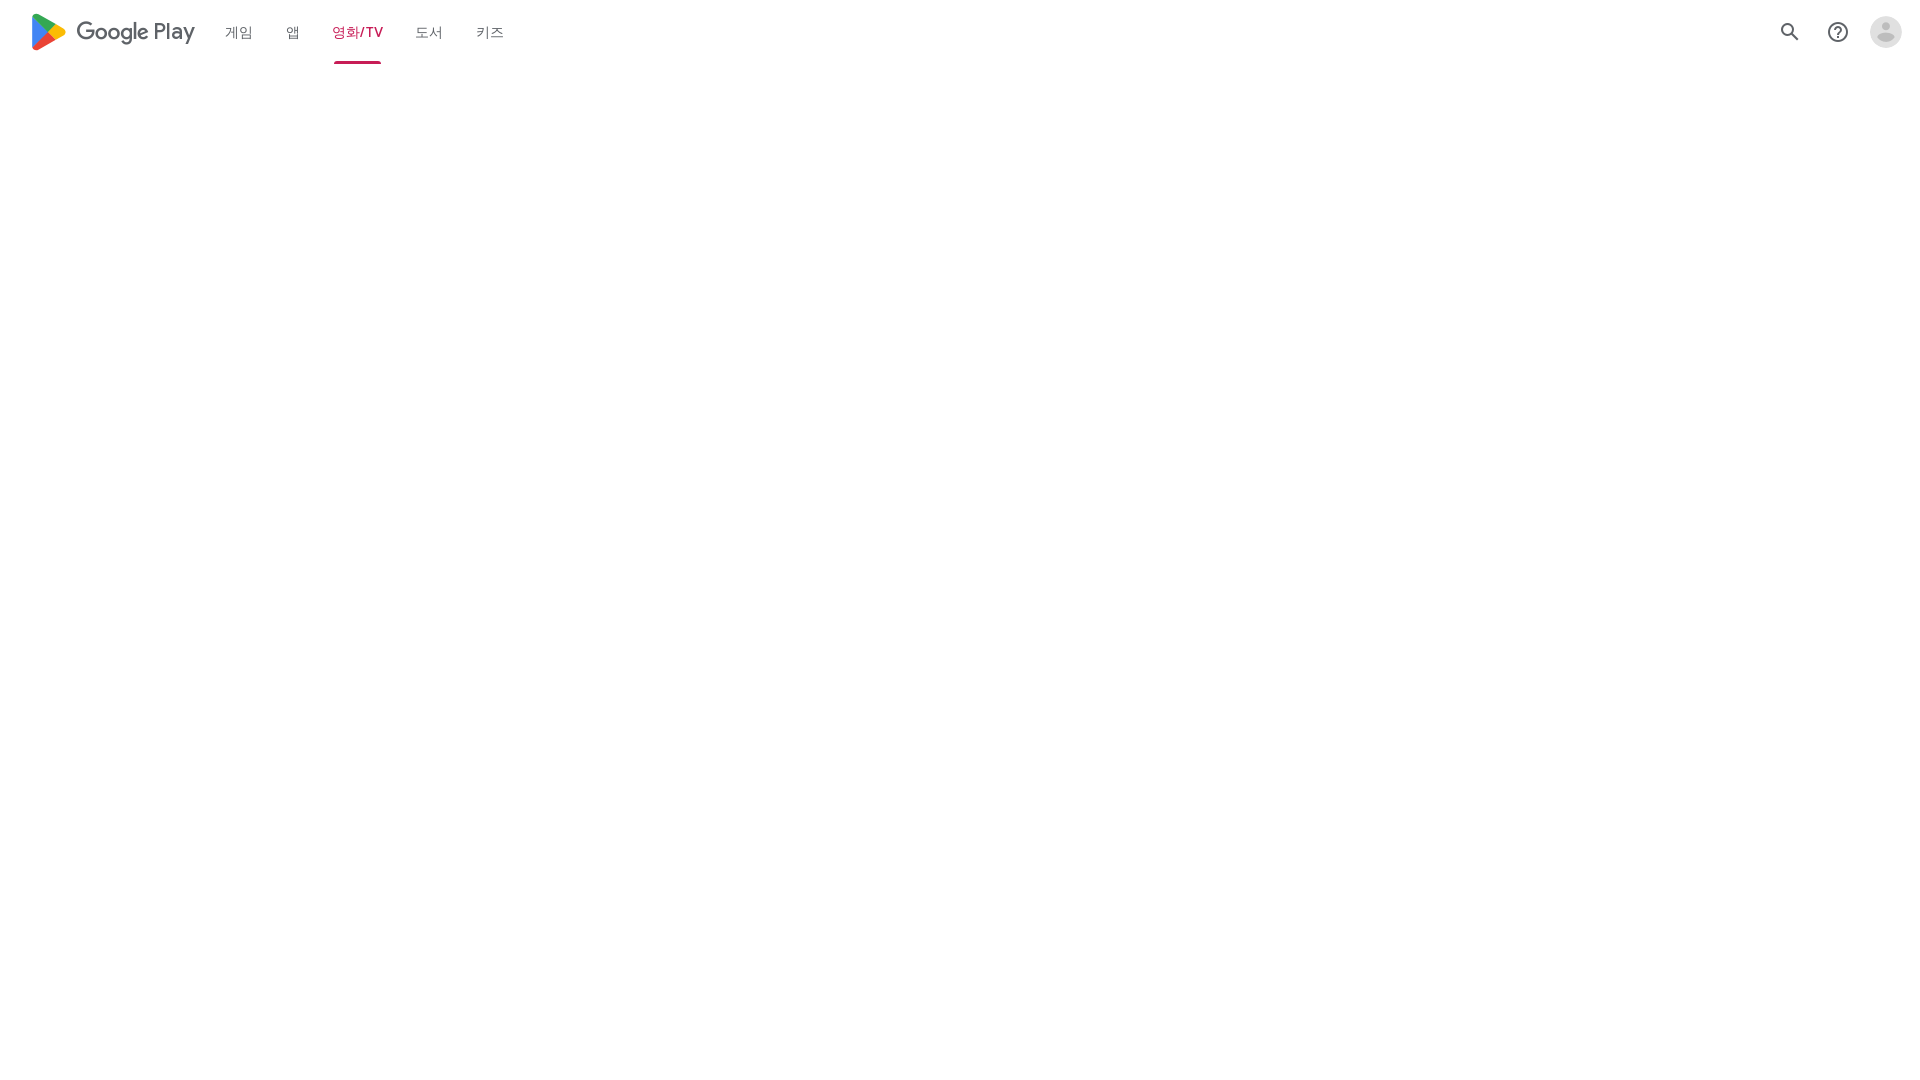

Waited for page to reach networkidle state
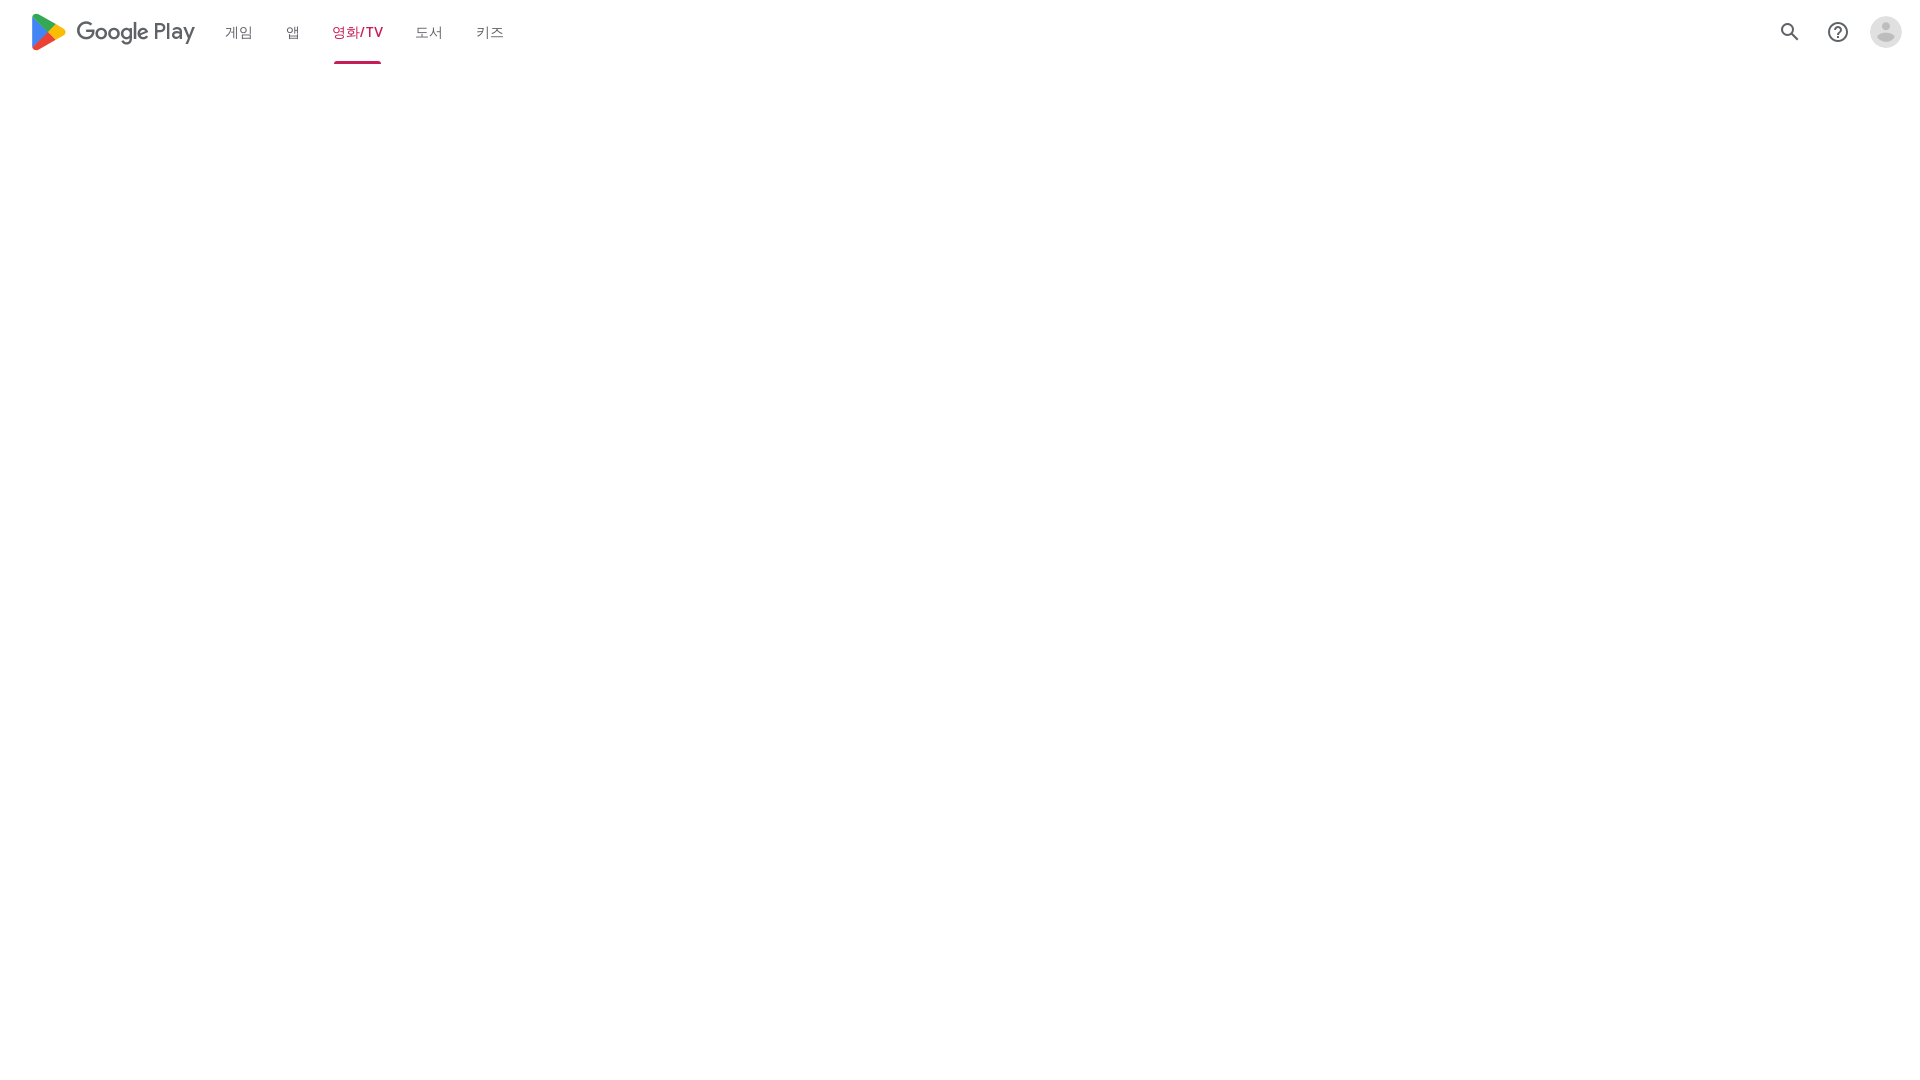

Retrieved initial document scroll height
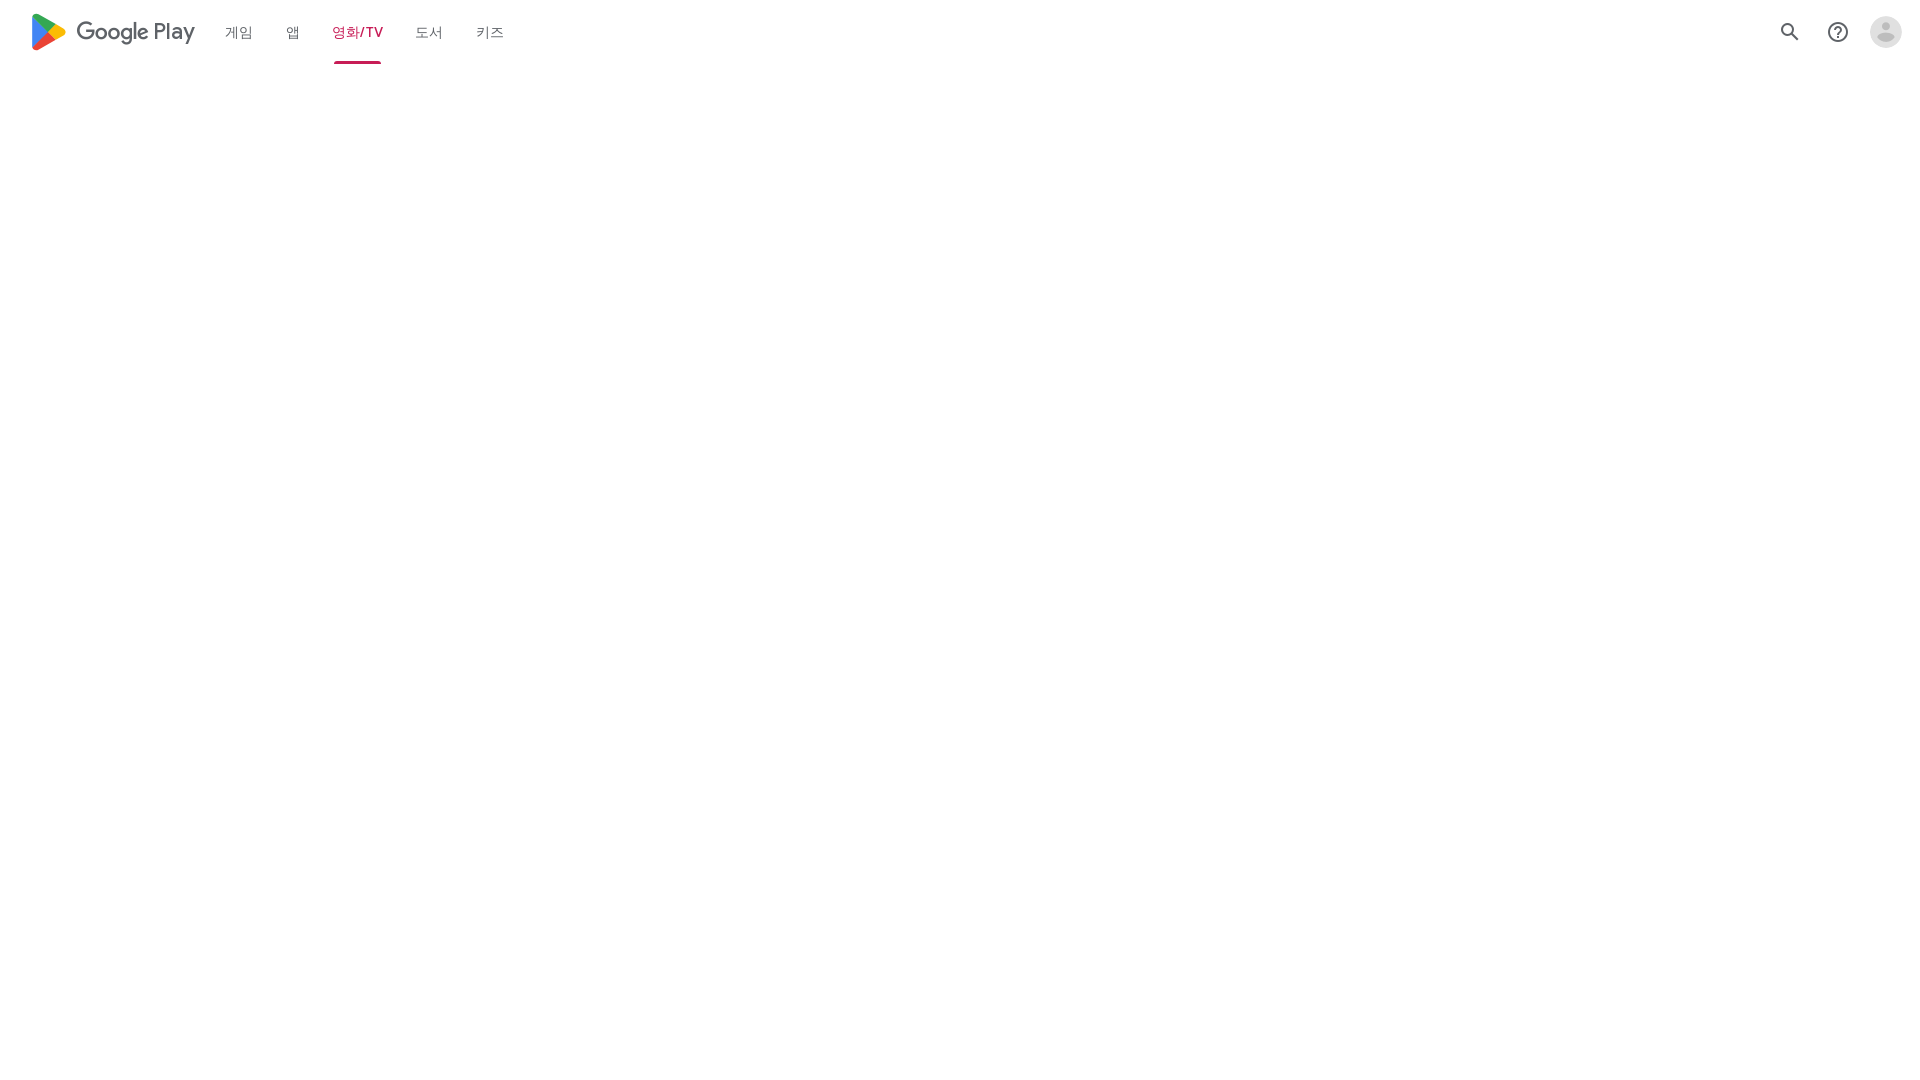

Scrolled to bottom of page (iteration 1)
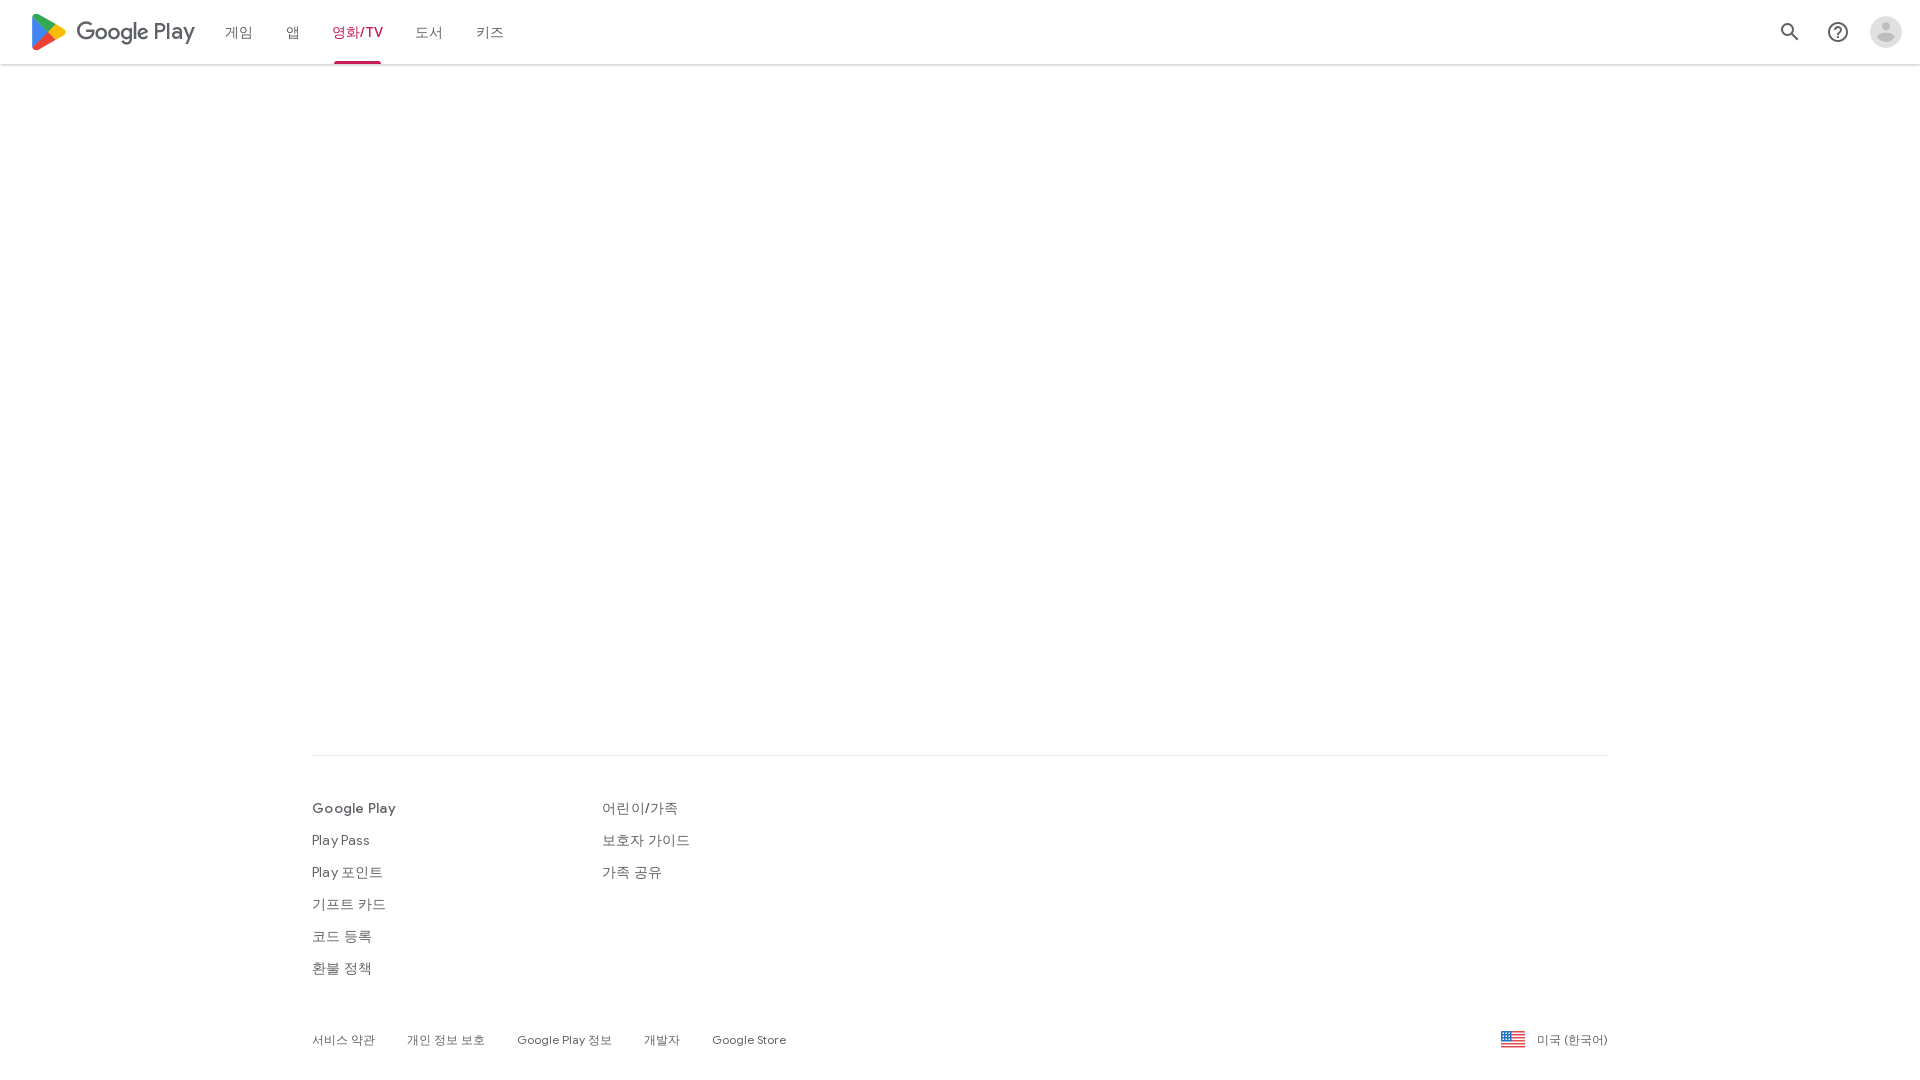

Waited 2 seconds for new content to load
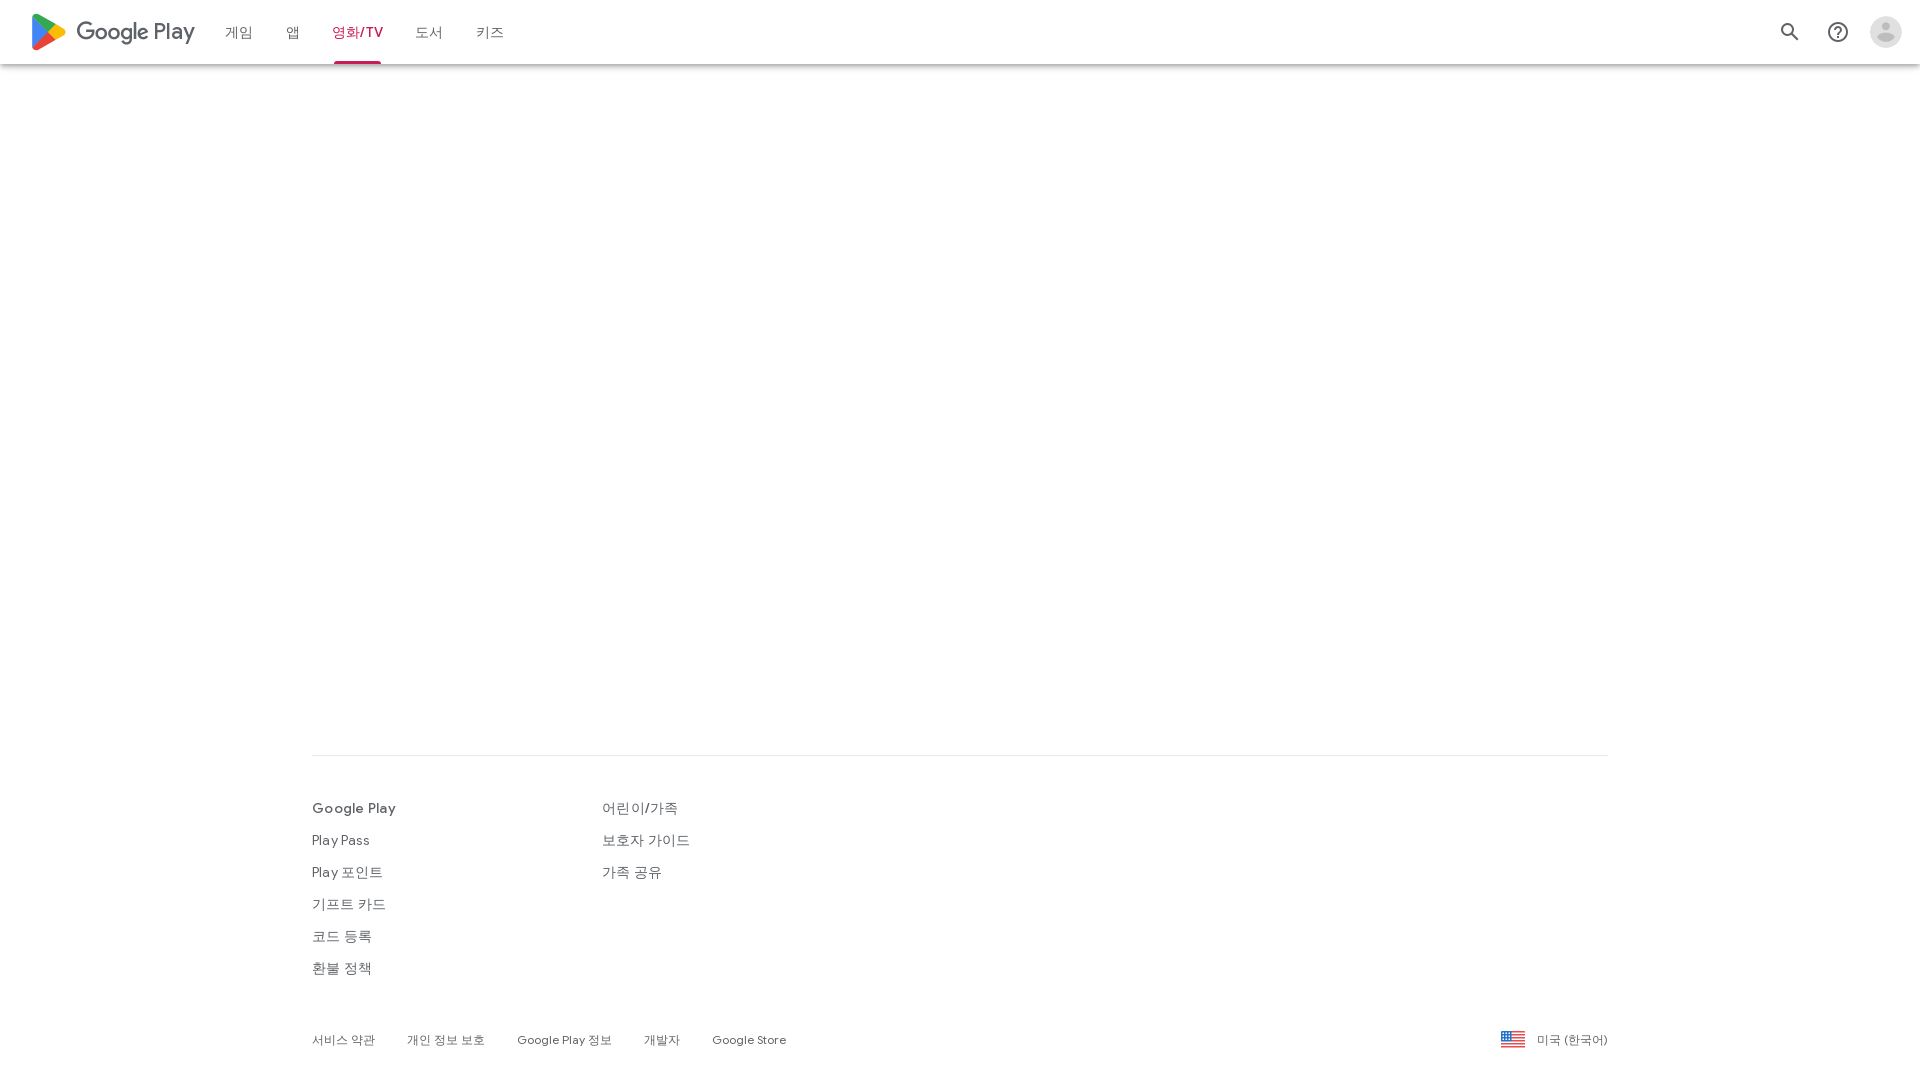

Retrieved current document scroll height
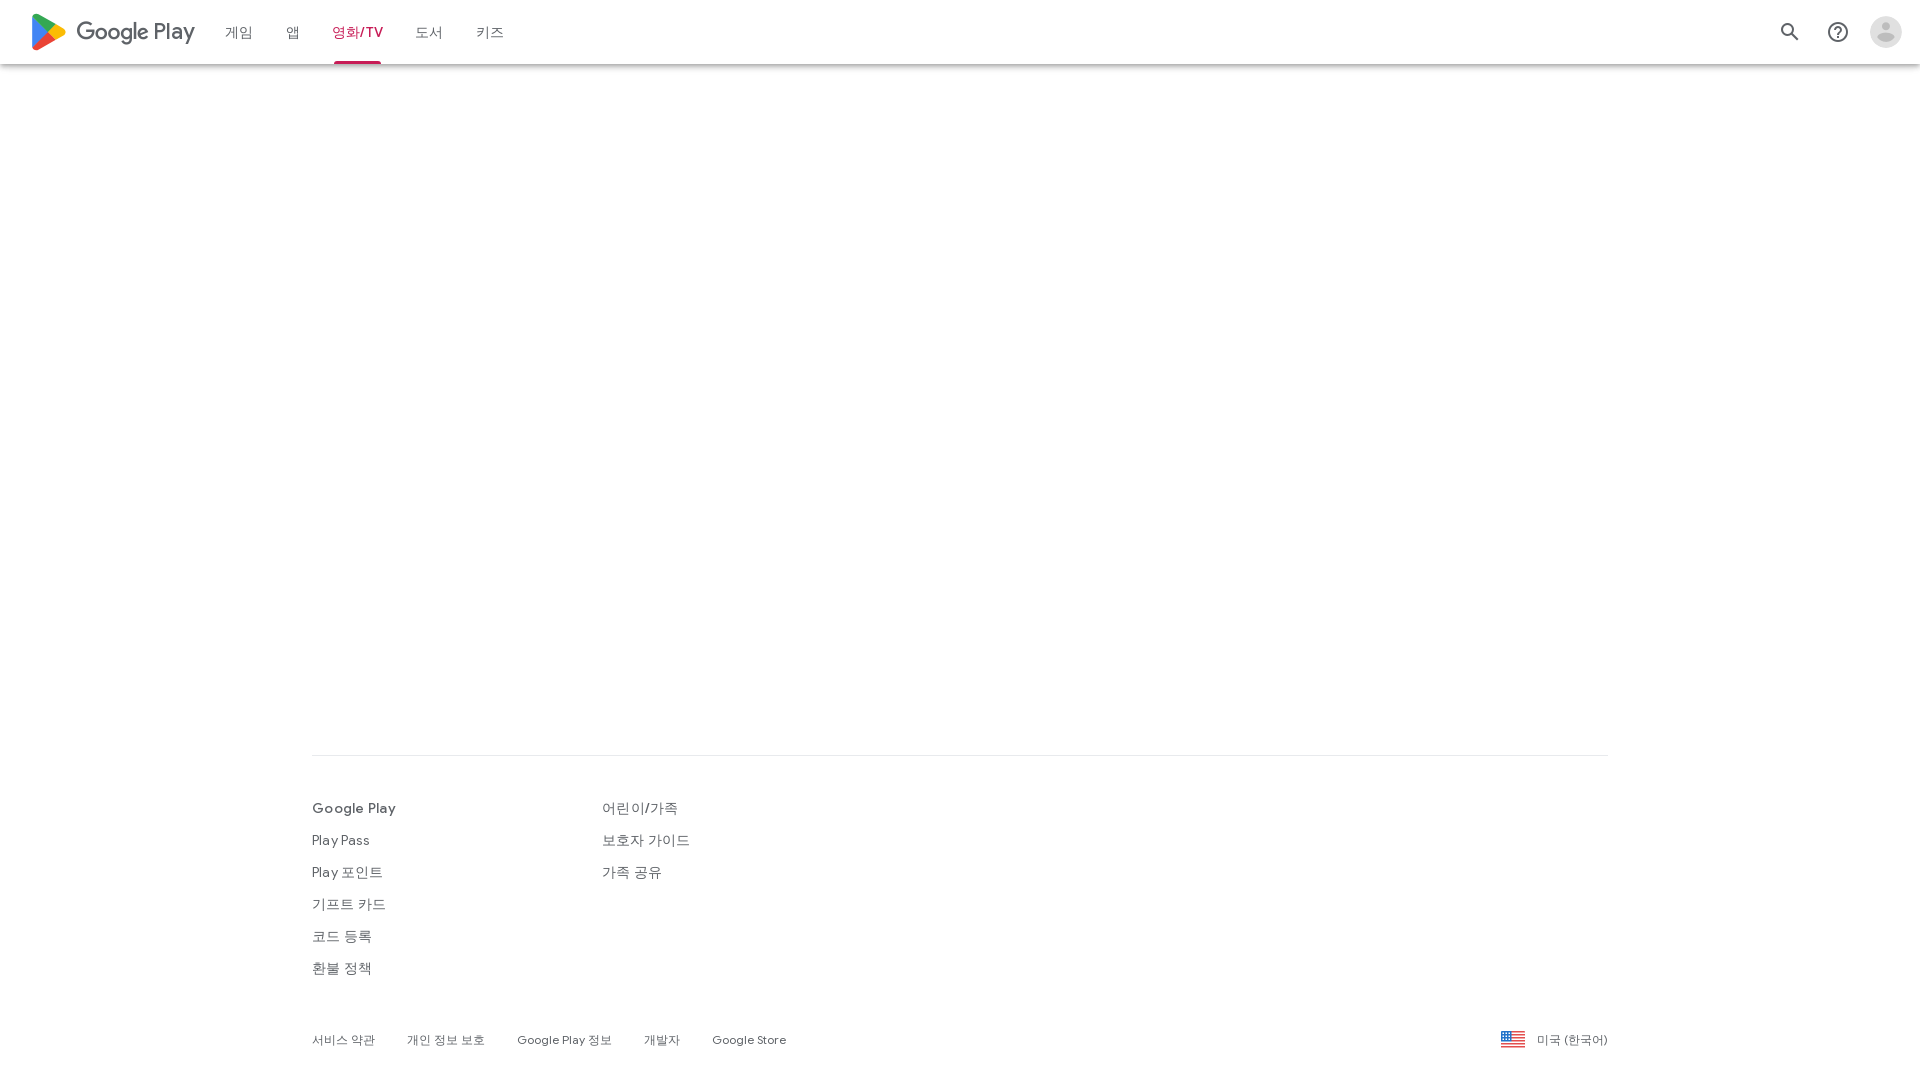

Document height unchanged - reached bottom of infinite scroll
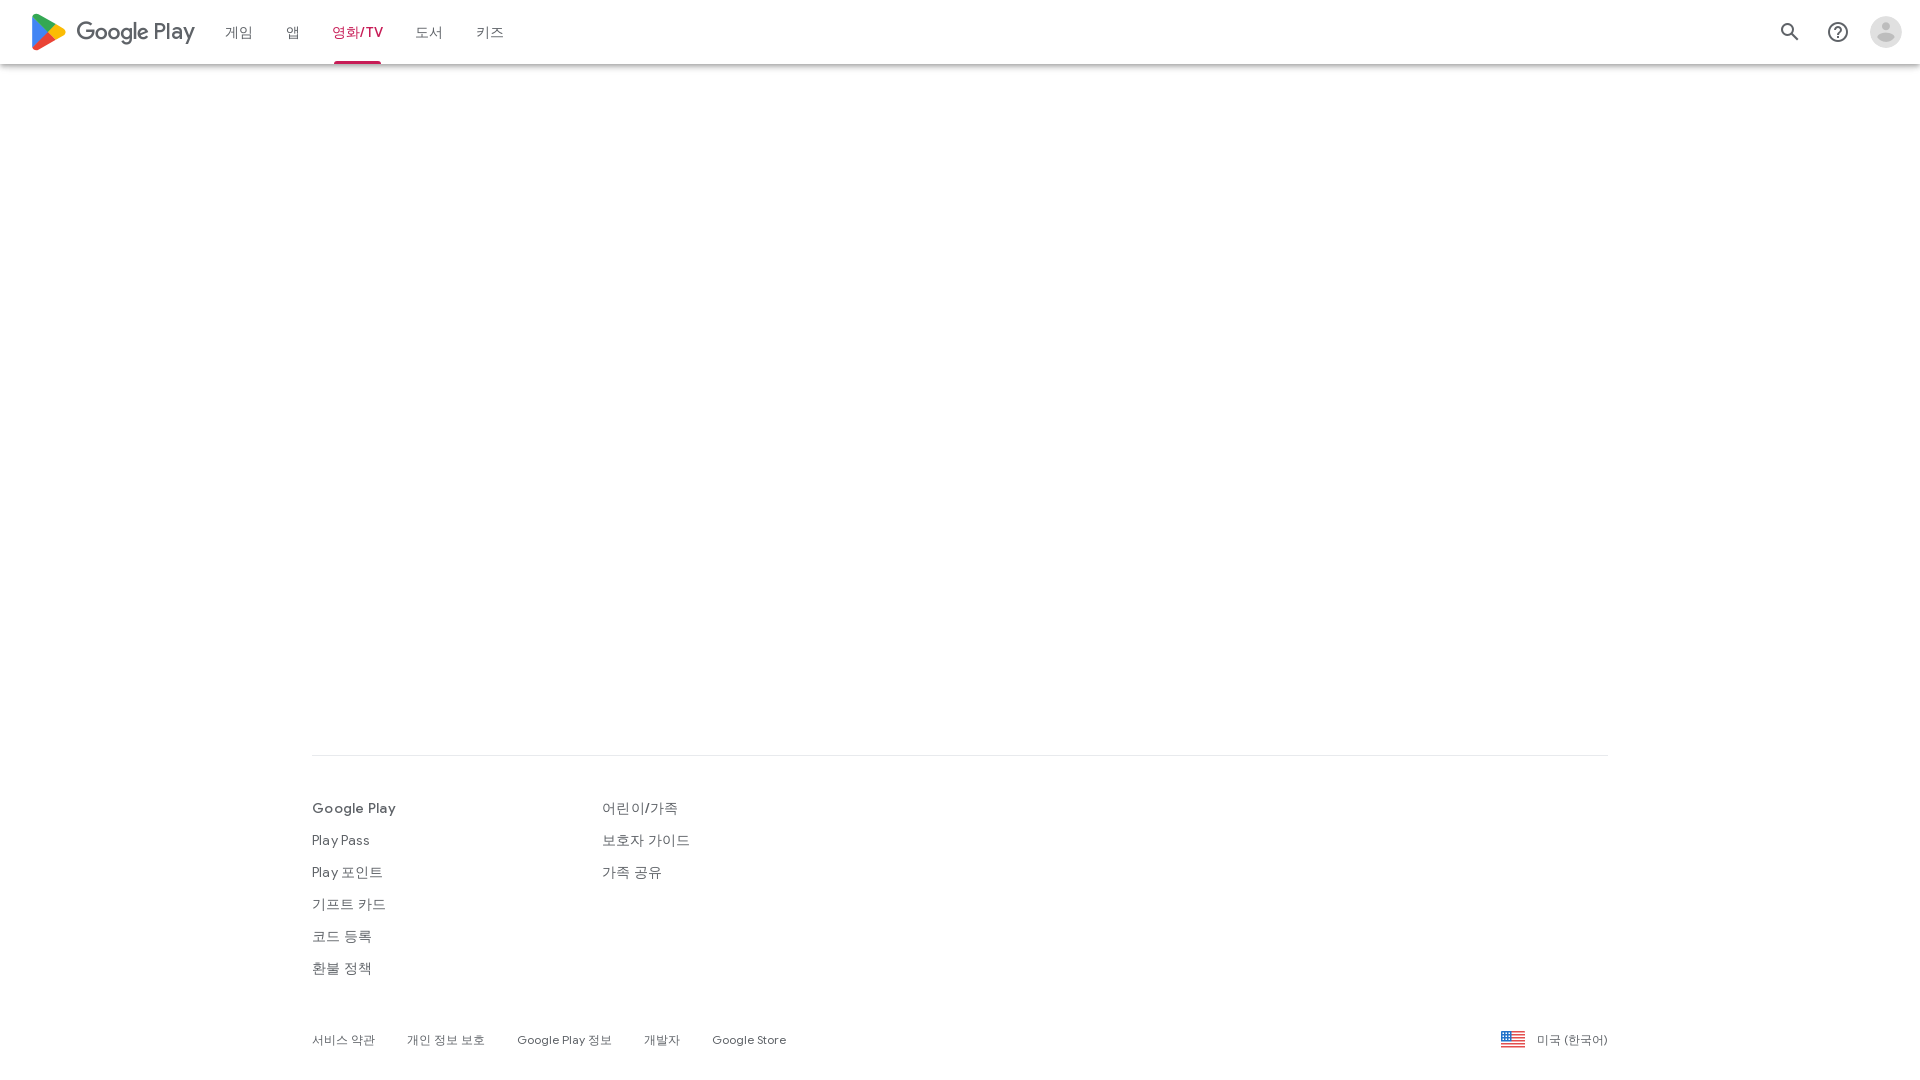

Performed final scroll to ensure at bottom of page
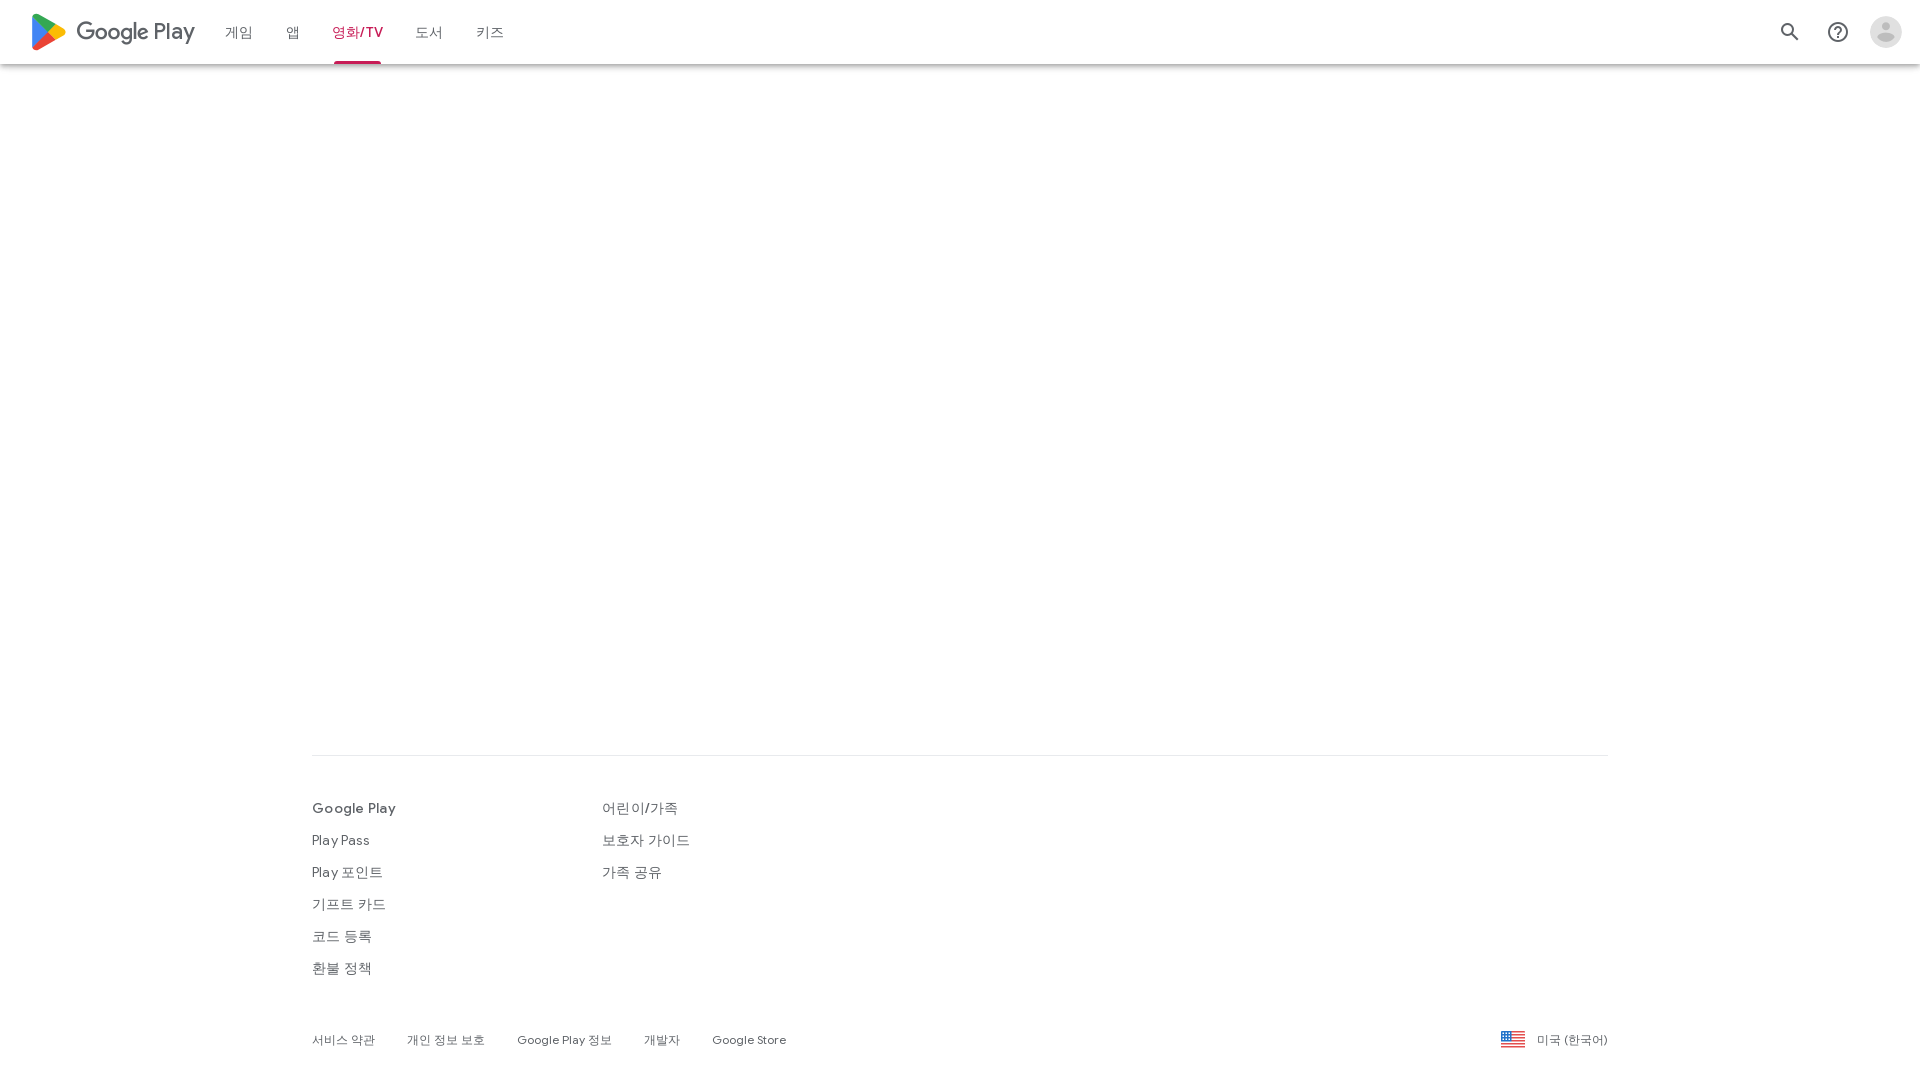

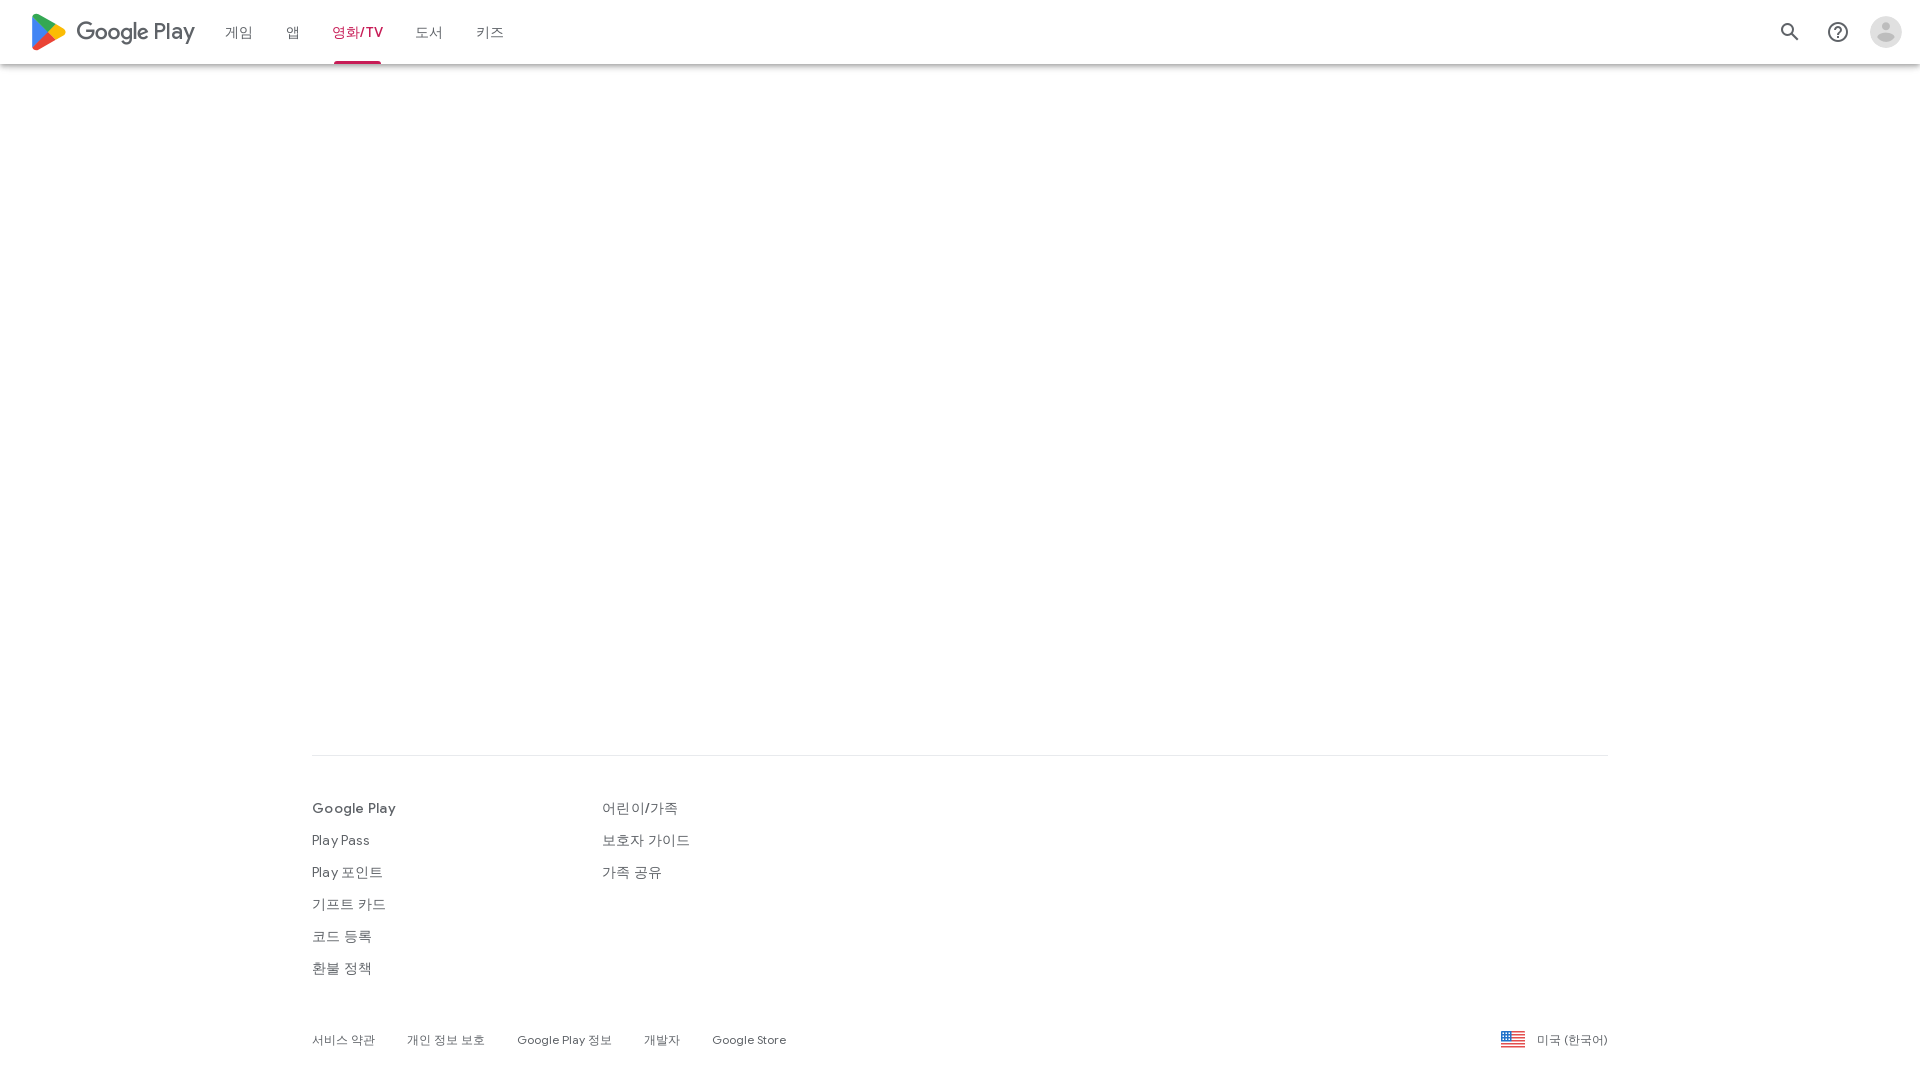